Tests the DemoQA practice form by filling in invalid first name, last name, and email fields to verify registration validation behavior

Starting URL: https://demoqa.com/automation-practice-form

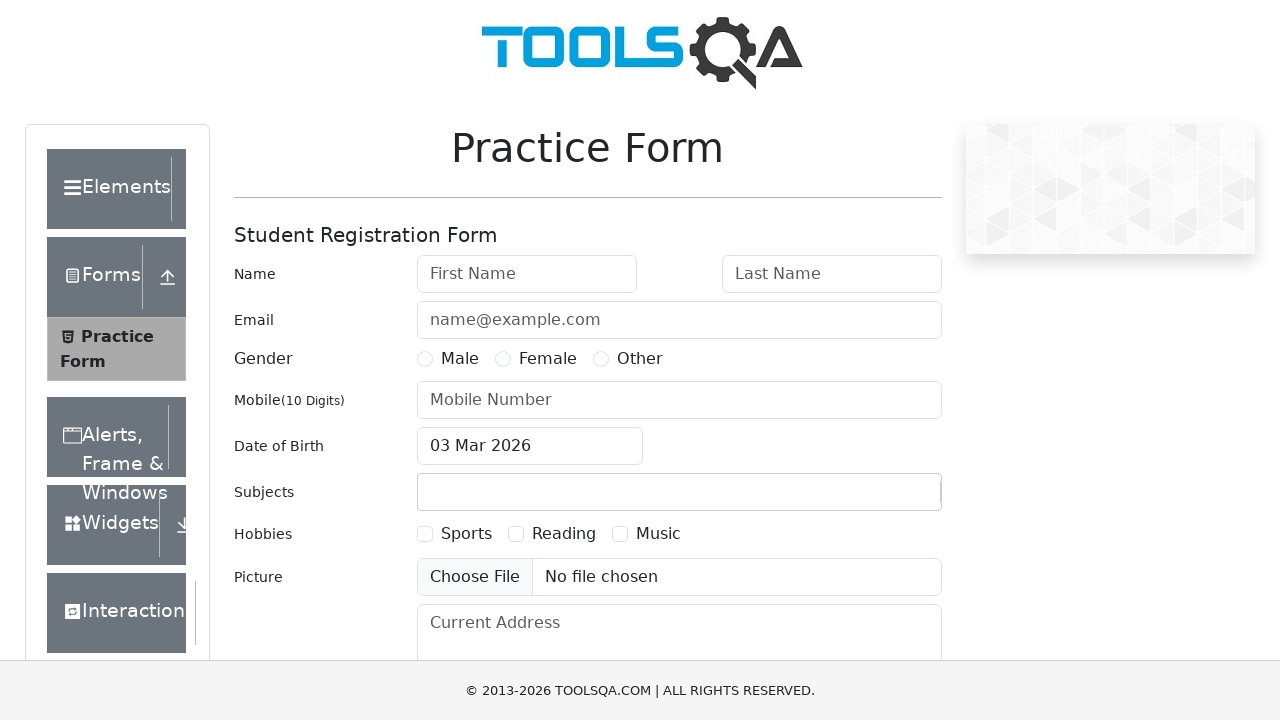

Filled first name field with invalid input '123!' on #firstName
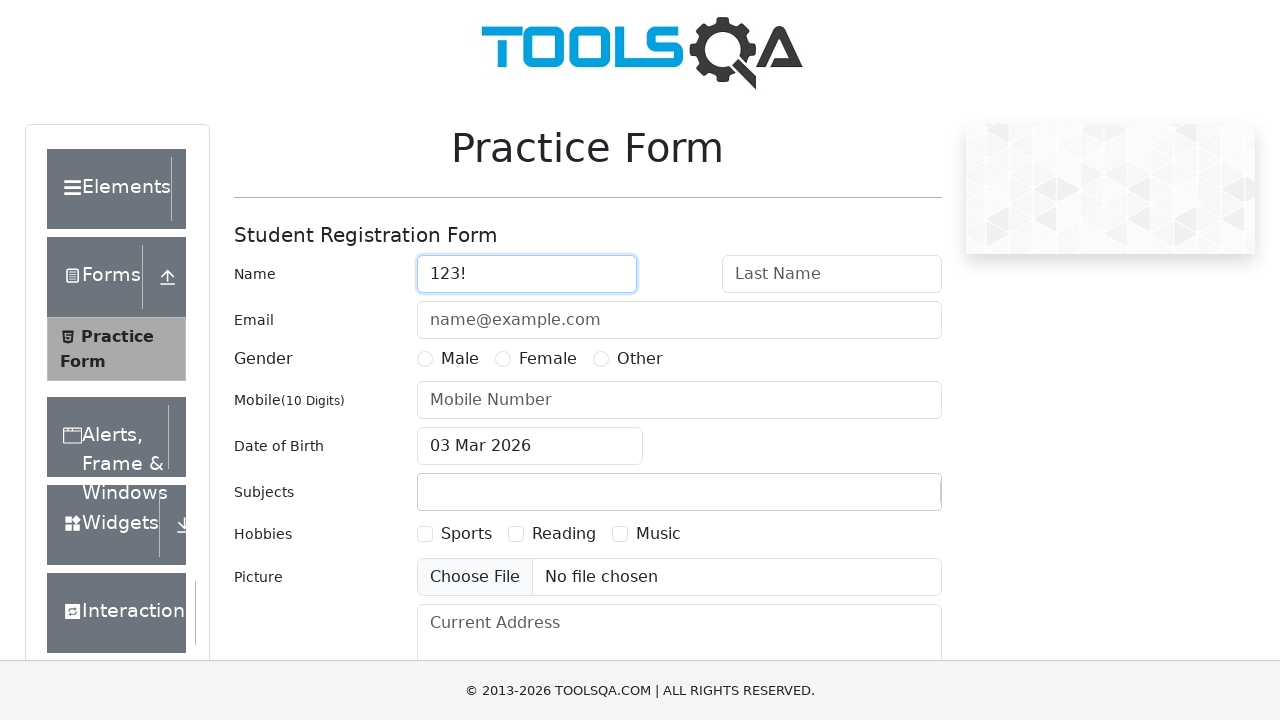

Filled last name field with invalid input '@#$' on #lastName
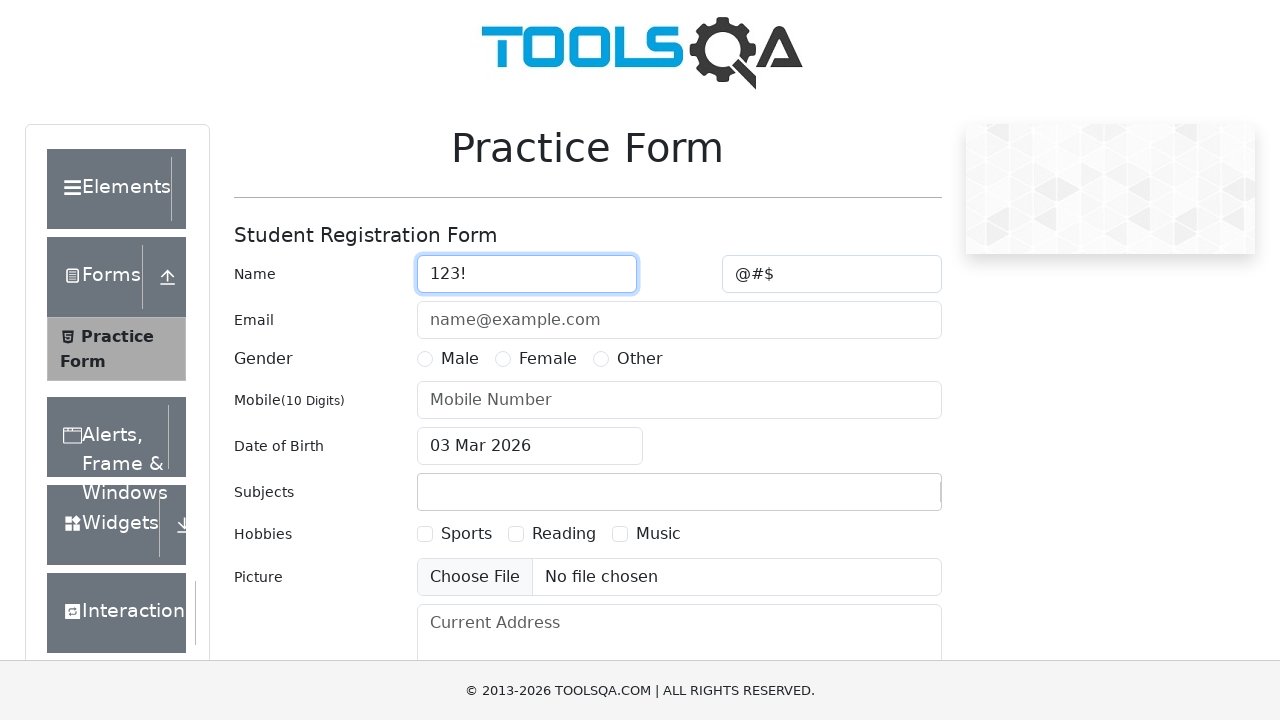

Filled email field with malformed email 'invalid-email-format' on #userEmail
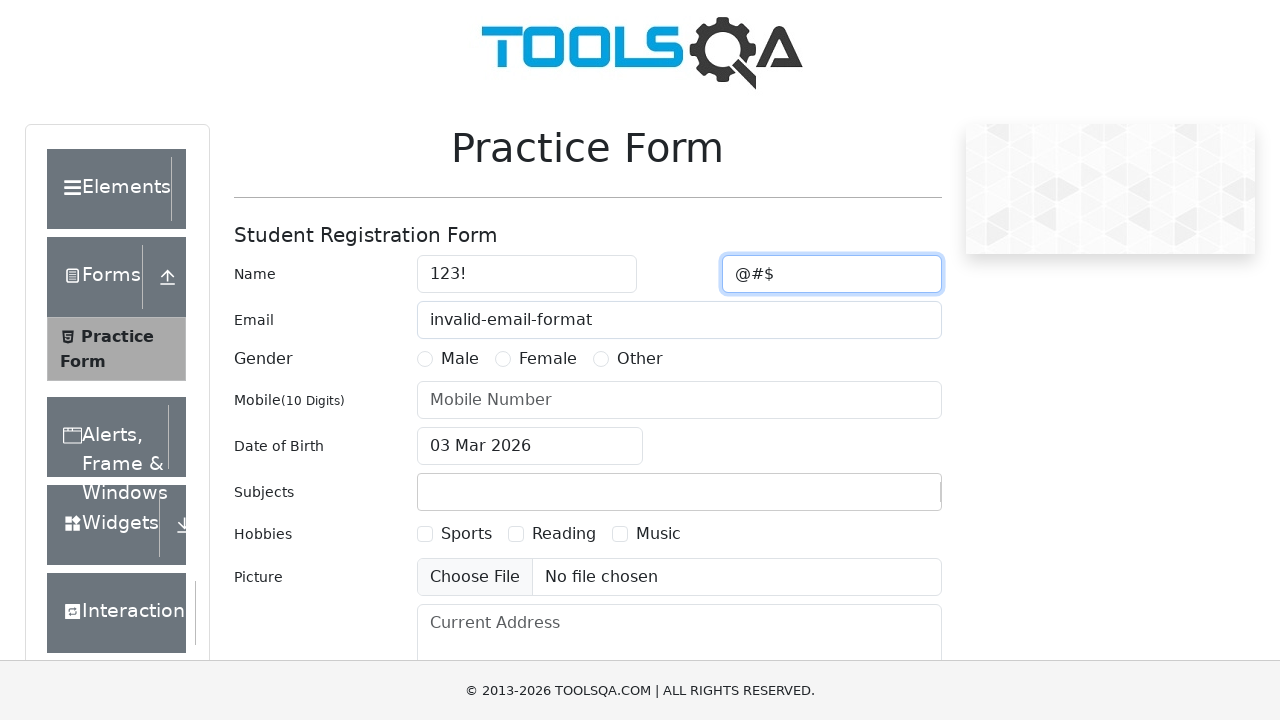

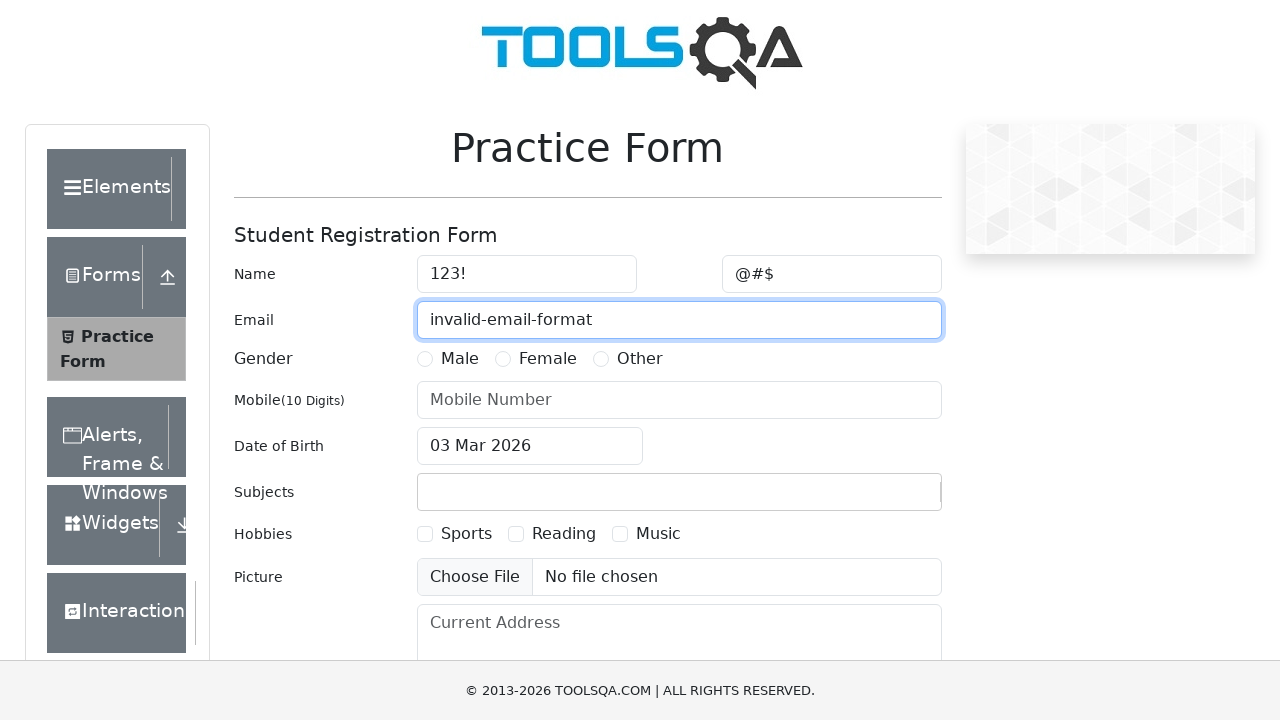